Tests number input field functionality by entering a value, clearing it, and entering a new value

Starting URL: https://the-internet.herokuapp.com/inputs

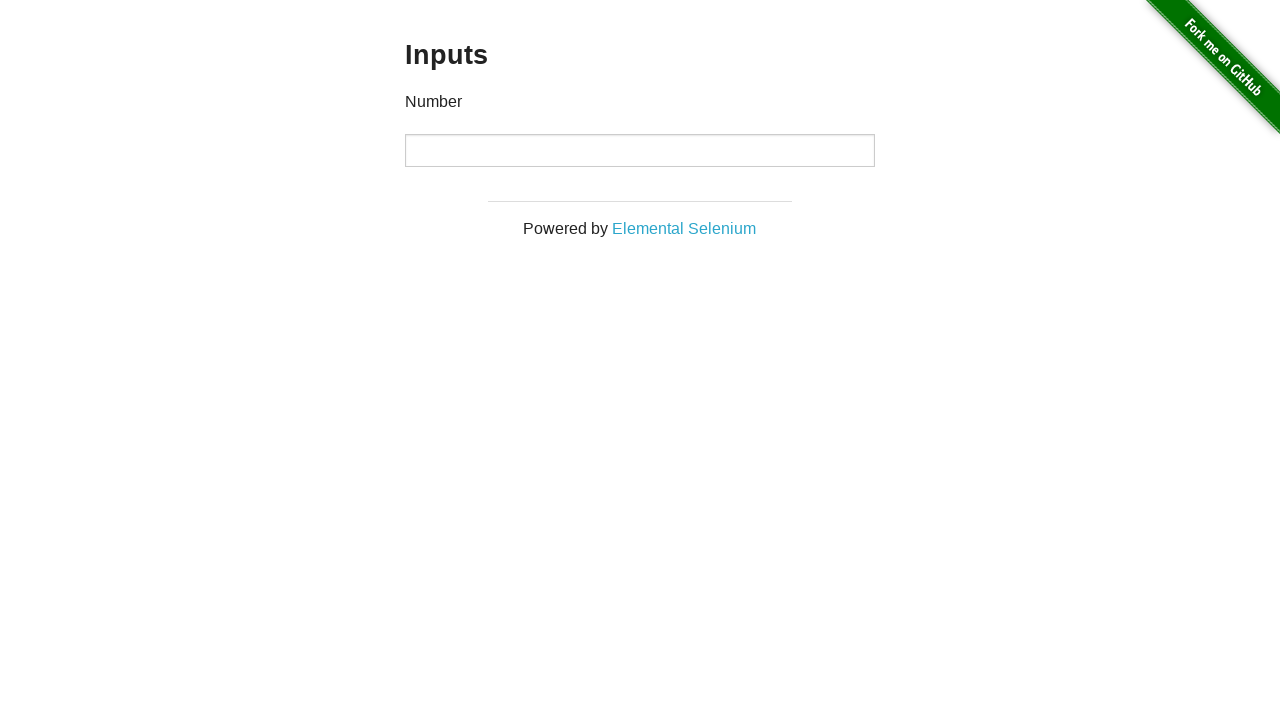

Located the number input field
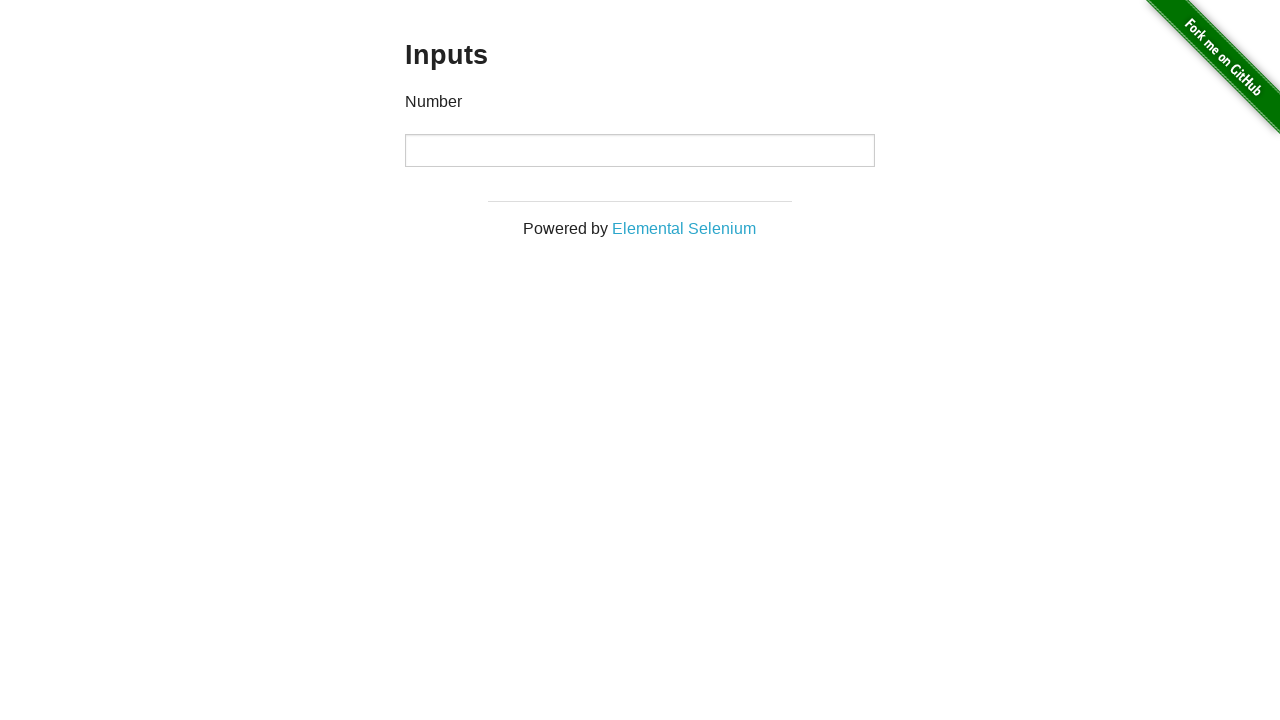

Entered first value '1000' into the input field on input
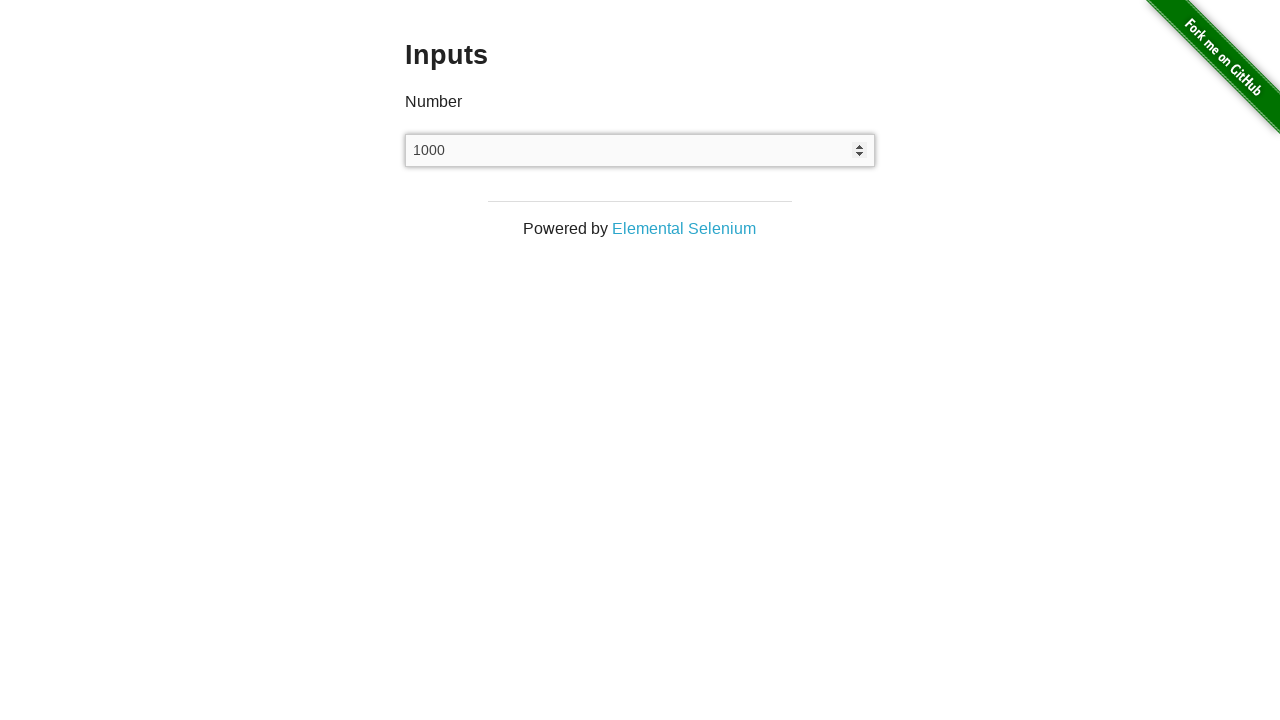

Cleared the input field on input
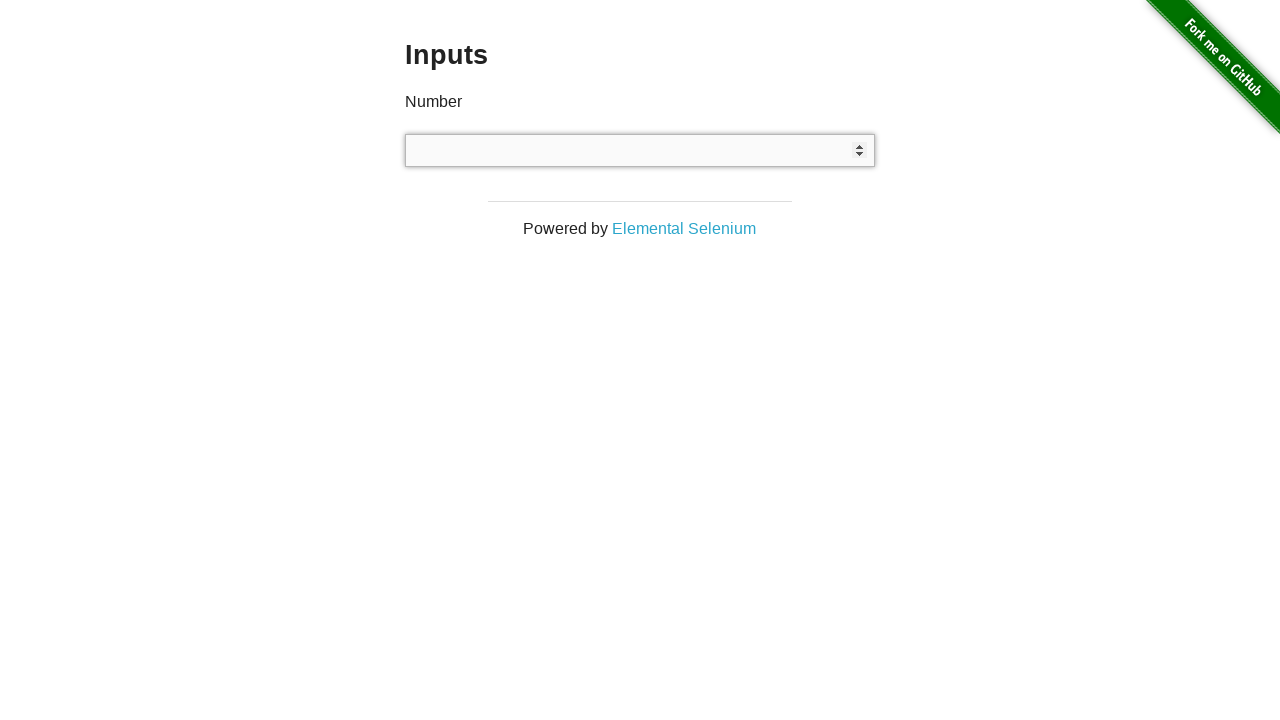

Entered second value '999' into the input field on input
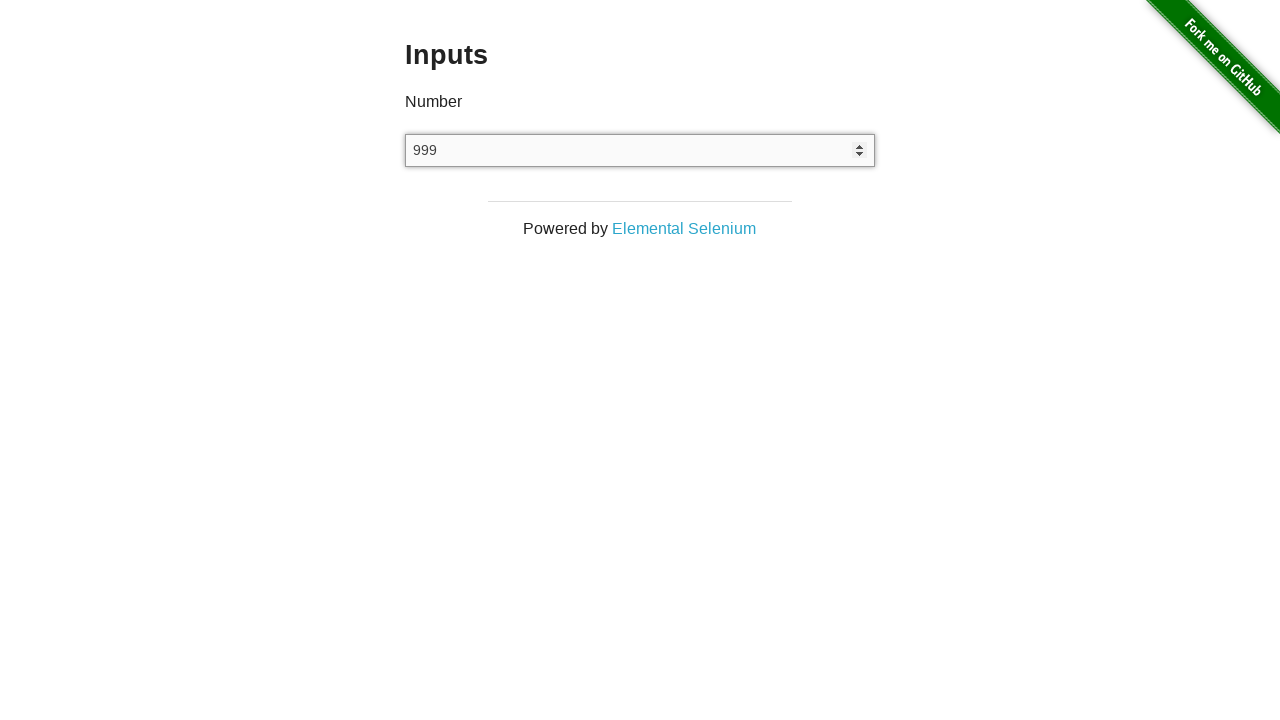

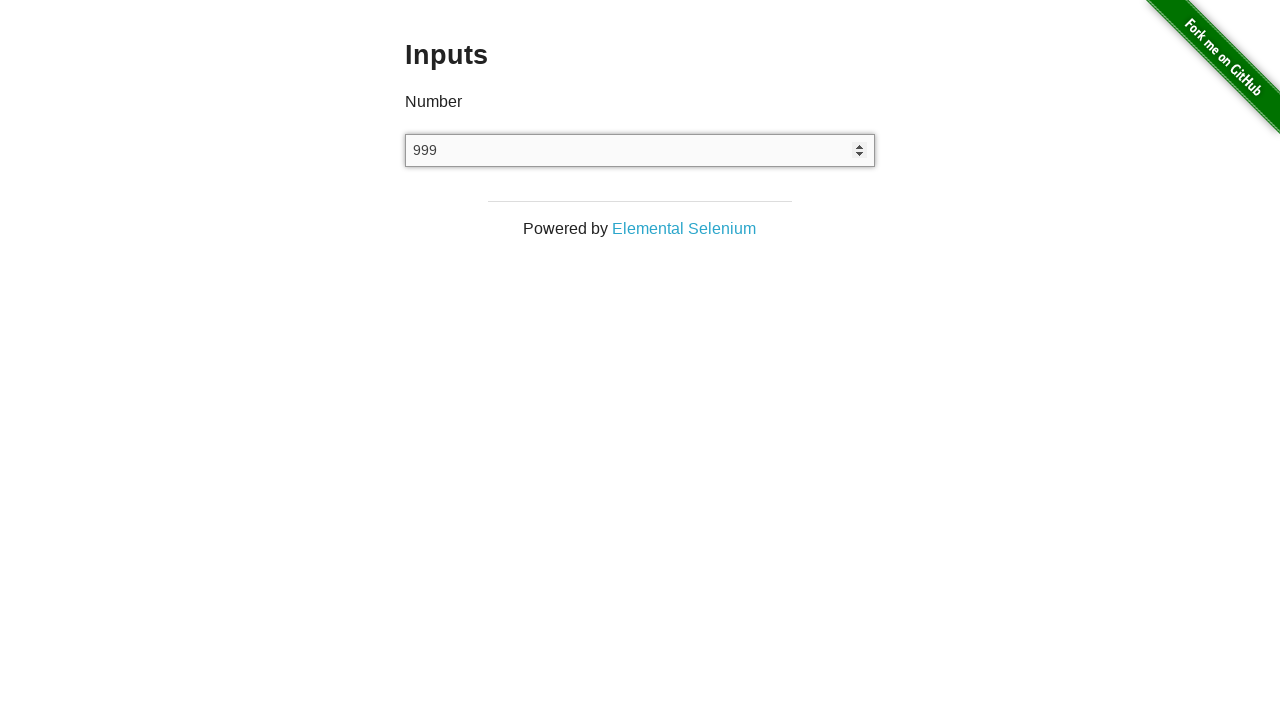